Automates the Human Benchmark typing test by extracting the incomplete text from the page and typing it into the input area to complete the test.

Starting URL: https://humanbenchmark.com/tests/typing

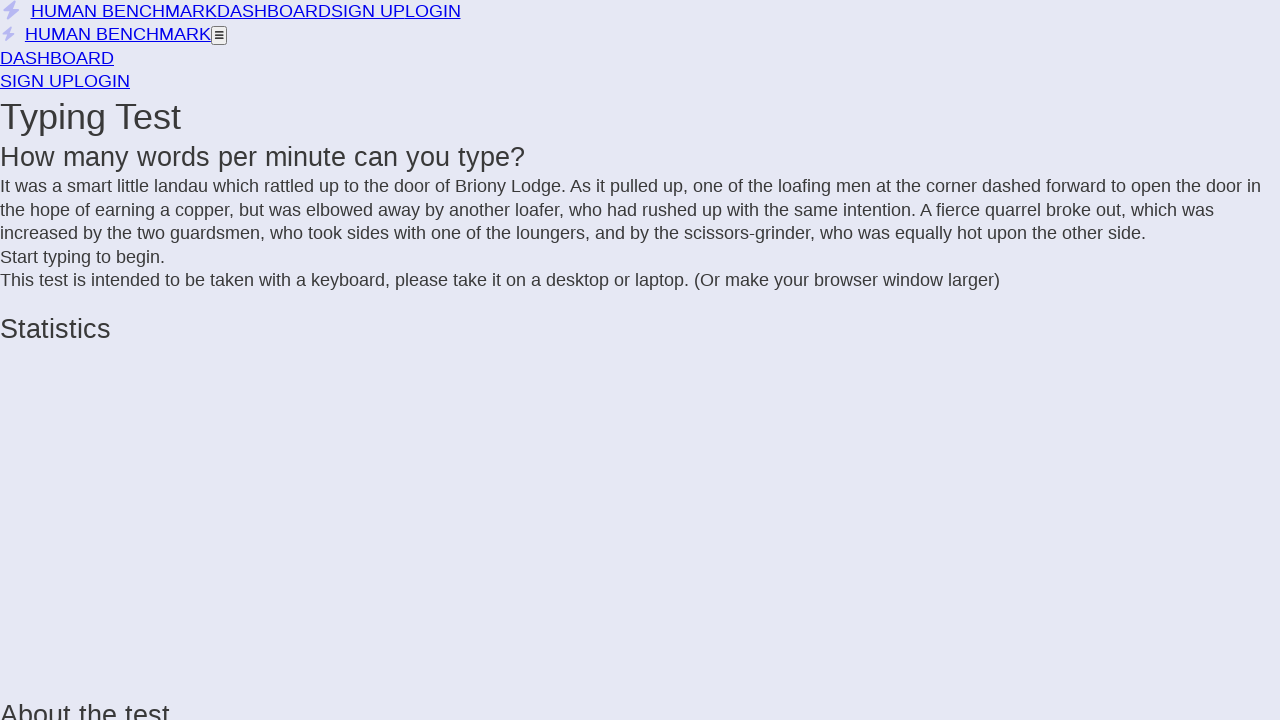

Waited for typing test to load and display incomplete text
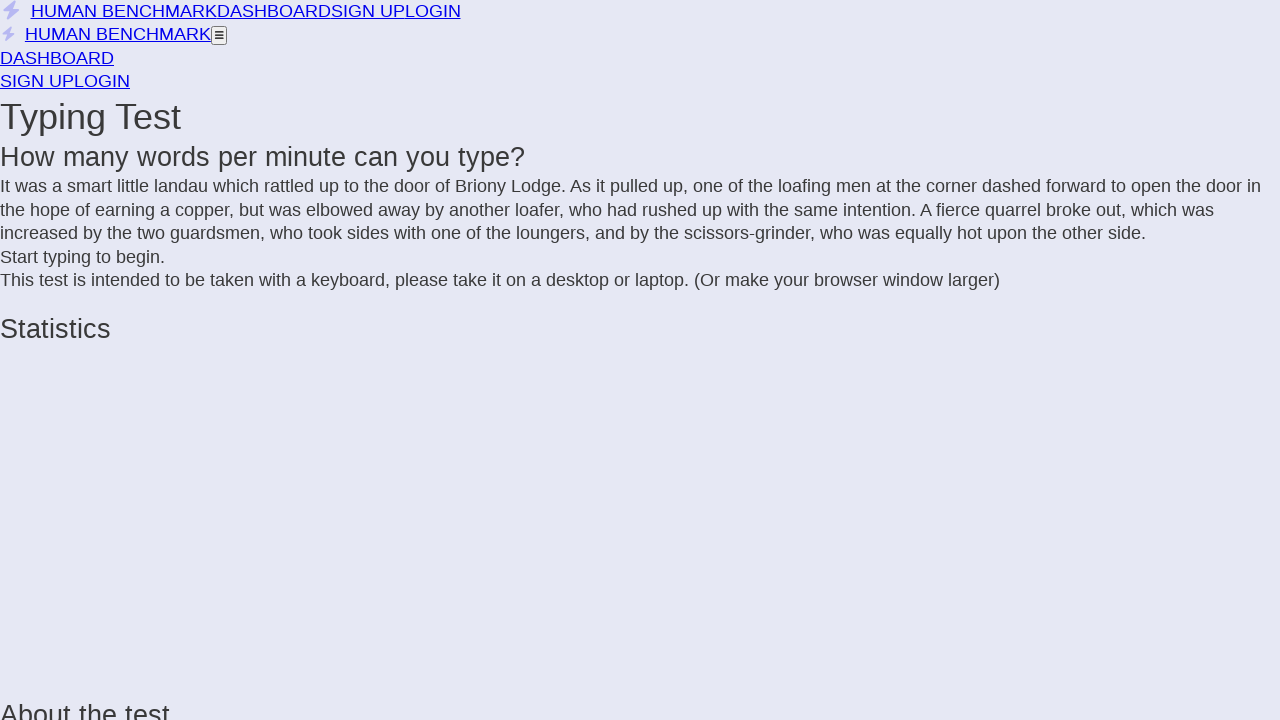

Extracted all incomplete text spans from the page
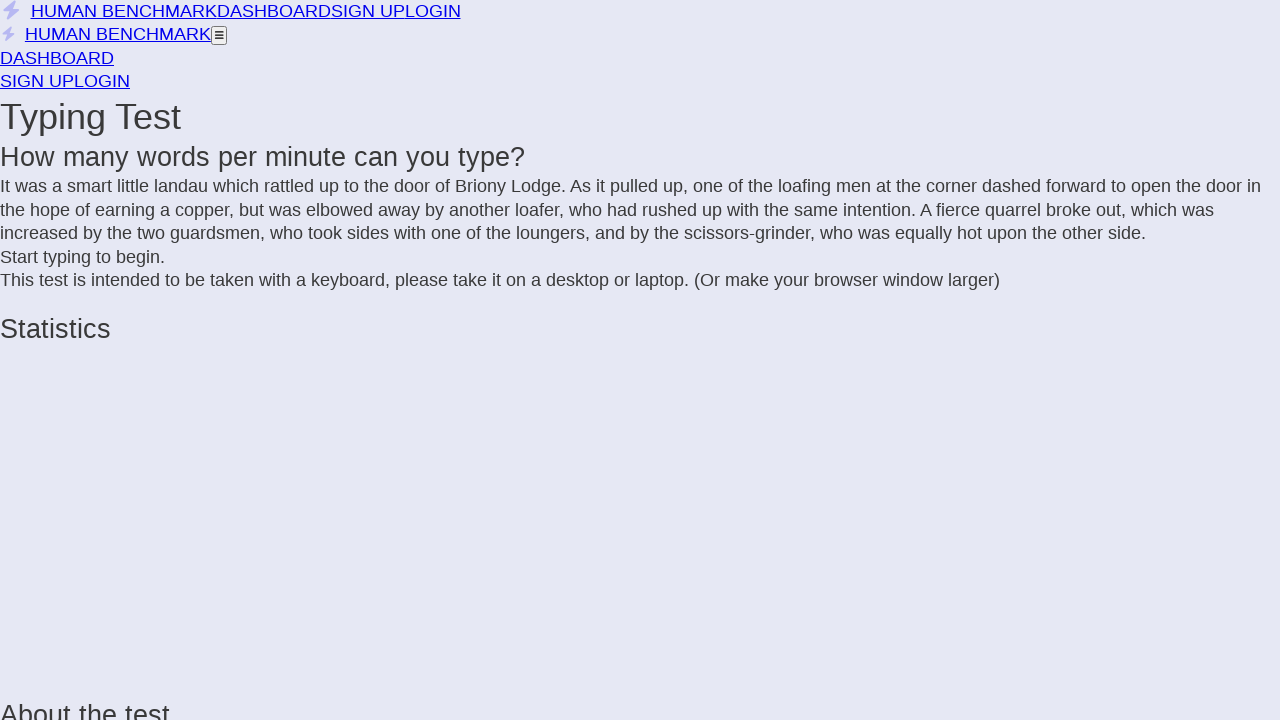

Built text string to type: 'It was a smart little landau which rattled up to the door of Briony Lodge. As it pulled up, one of the loafing men at the corner dashed forward to open the door in the hope of earning a copper, but was elbowed away by another loafer, who had rushed up with the same intention. A fierce quarrel broke out, which was increased by the two guardsmen, who took sides with one of the loungers, and by the scissors-grinder, who was equally hot upon the other side.'
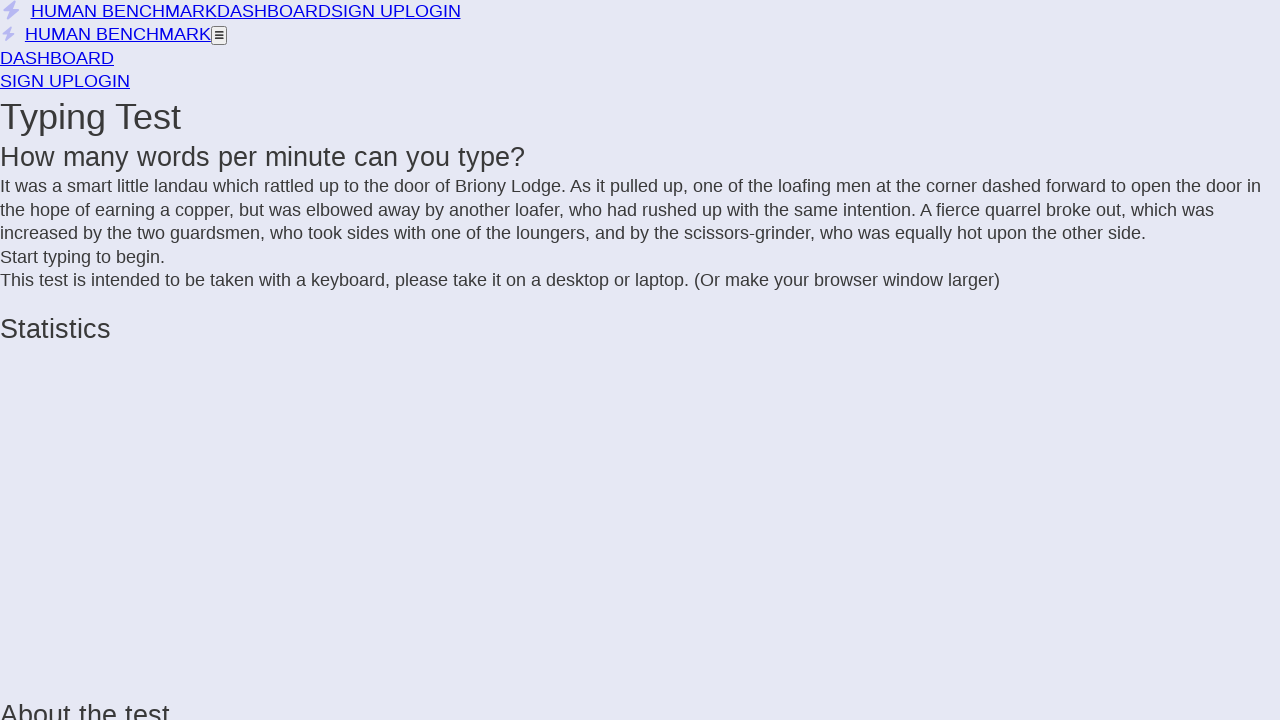

Clicked on typing area to focus and start the test at (640, 211) on div.letters
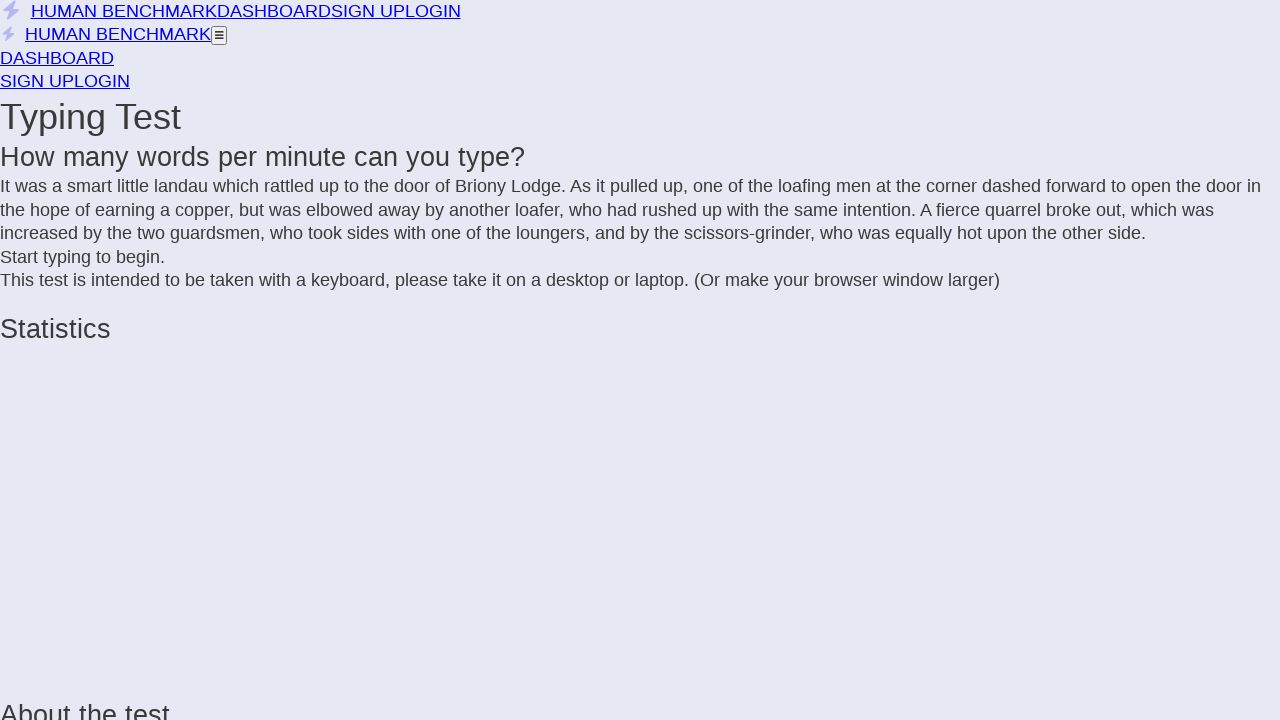

Typed the extracted text to complete the typing test
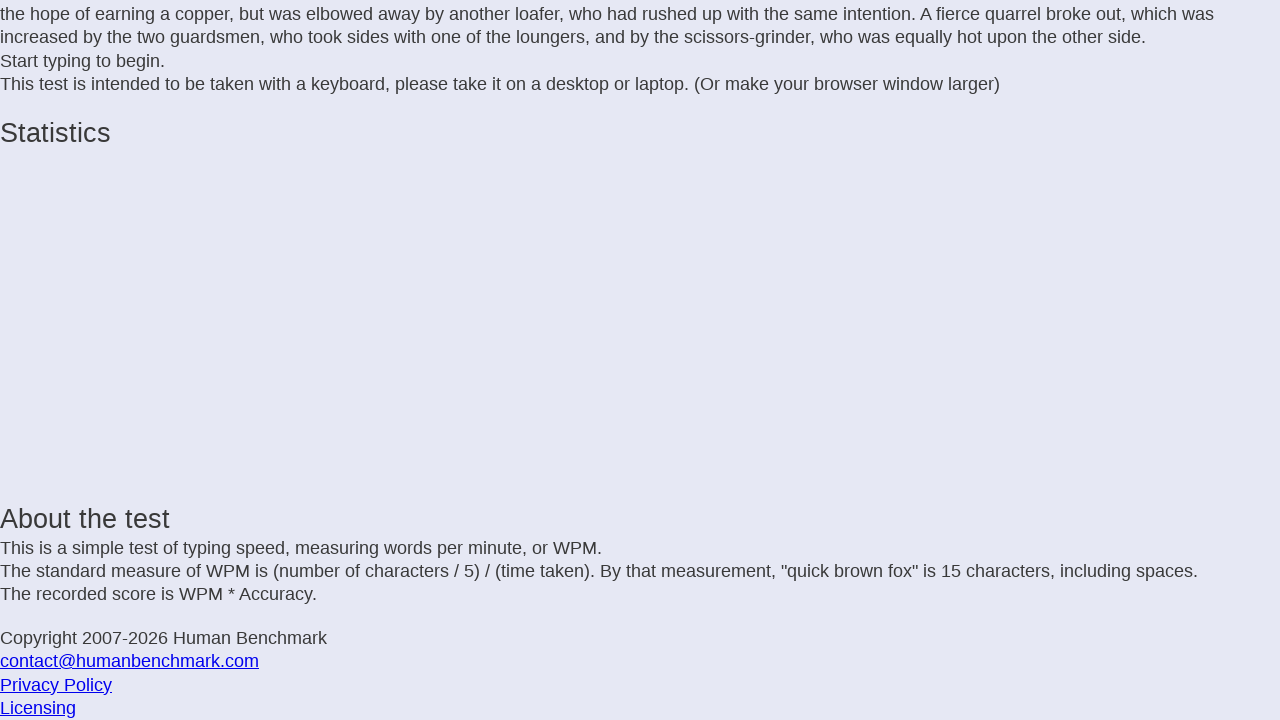

Waited 2 seconds to view the test results
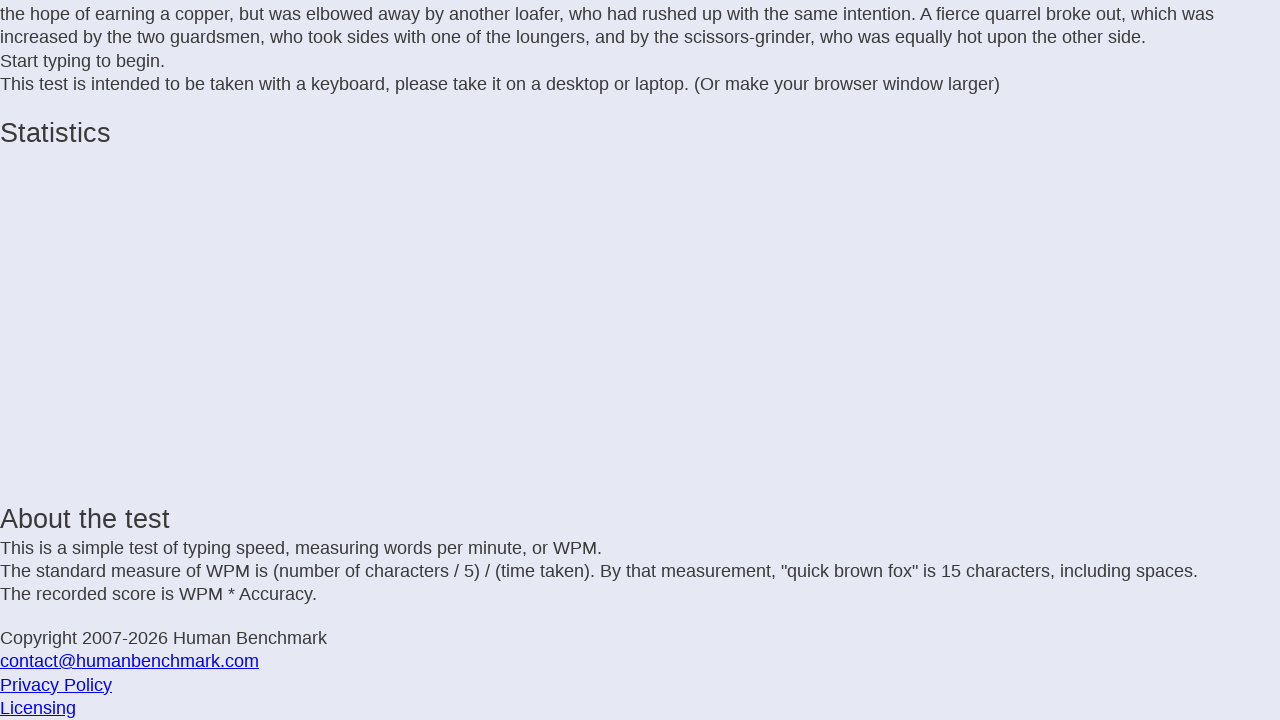

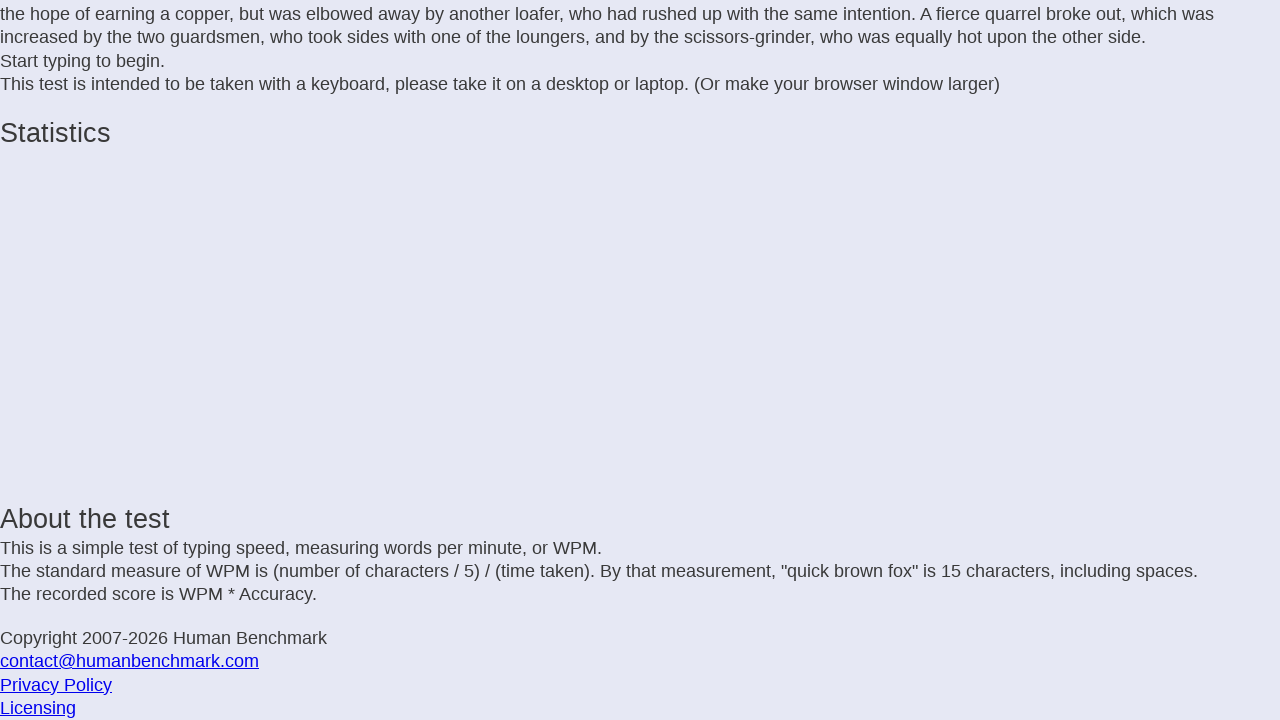